Tests clicking a button using Actions class and verifies the dynamic click message appears

Starting URL: https://demoqa.com/buttons

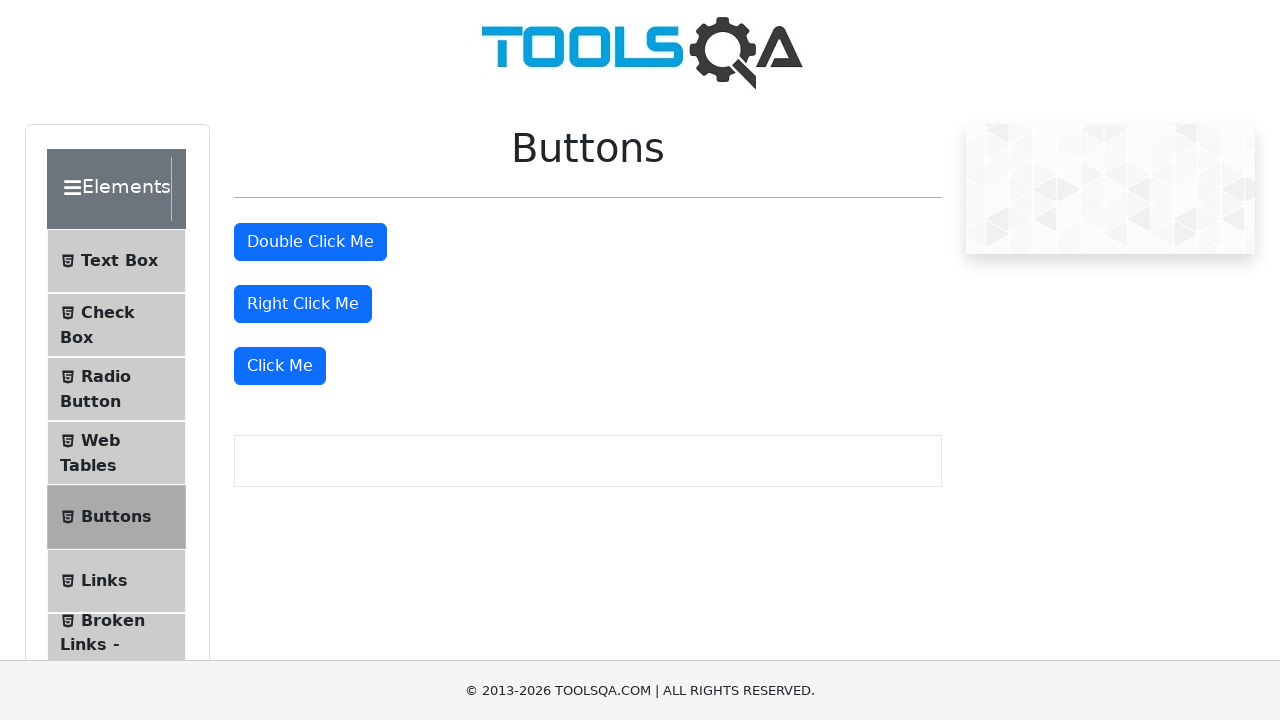

Clicked the 'Click Me' button using Actions class at (280, 366) on xpath=//button[text()='Click Me']
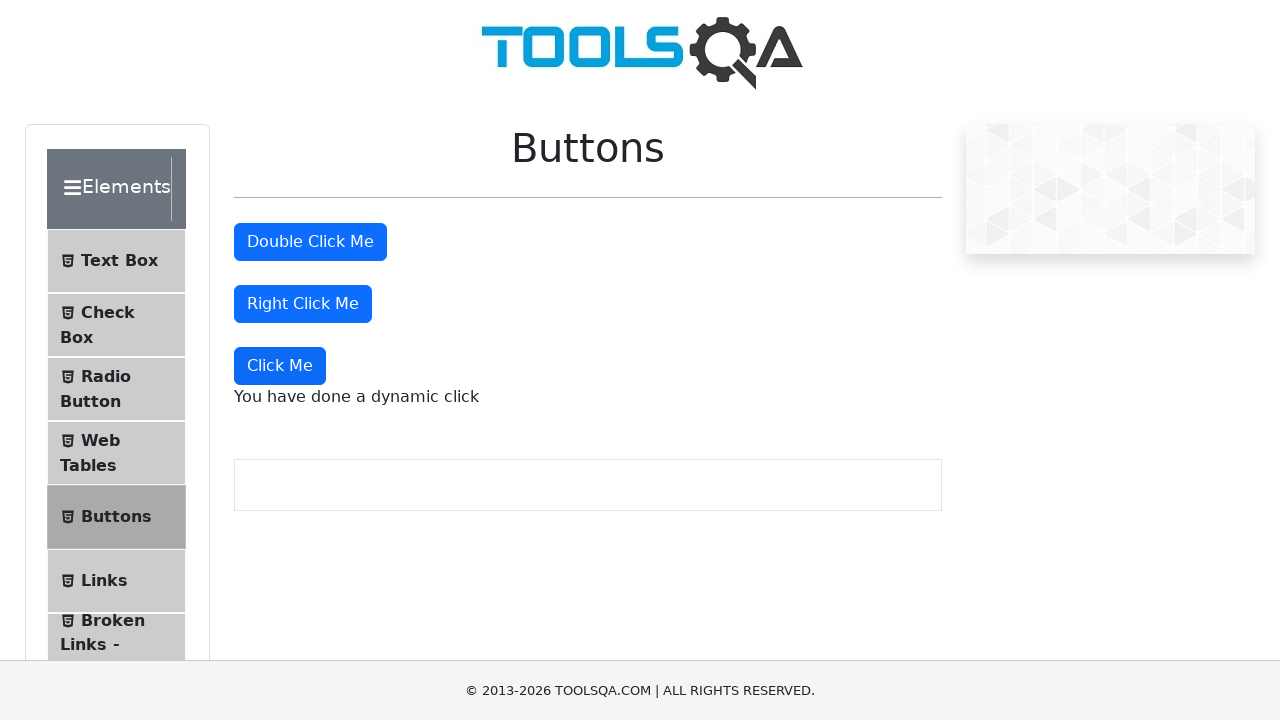

Dynamic click message appeared and loaded
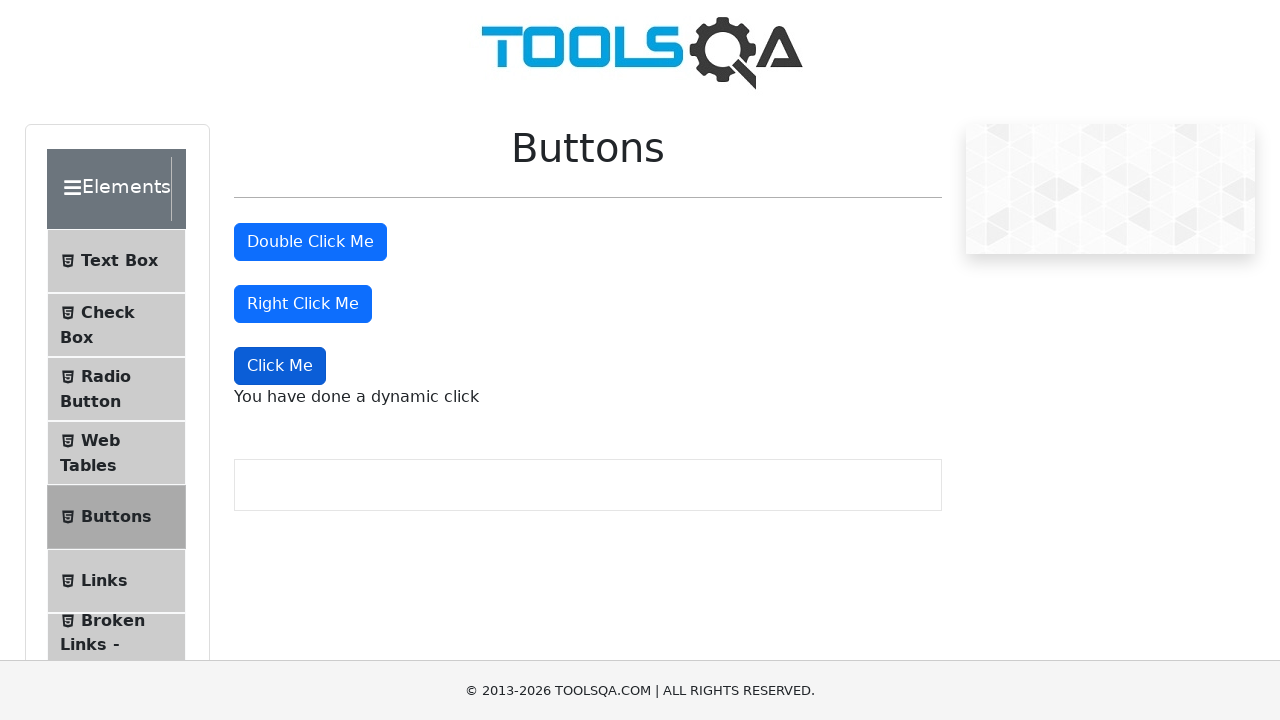

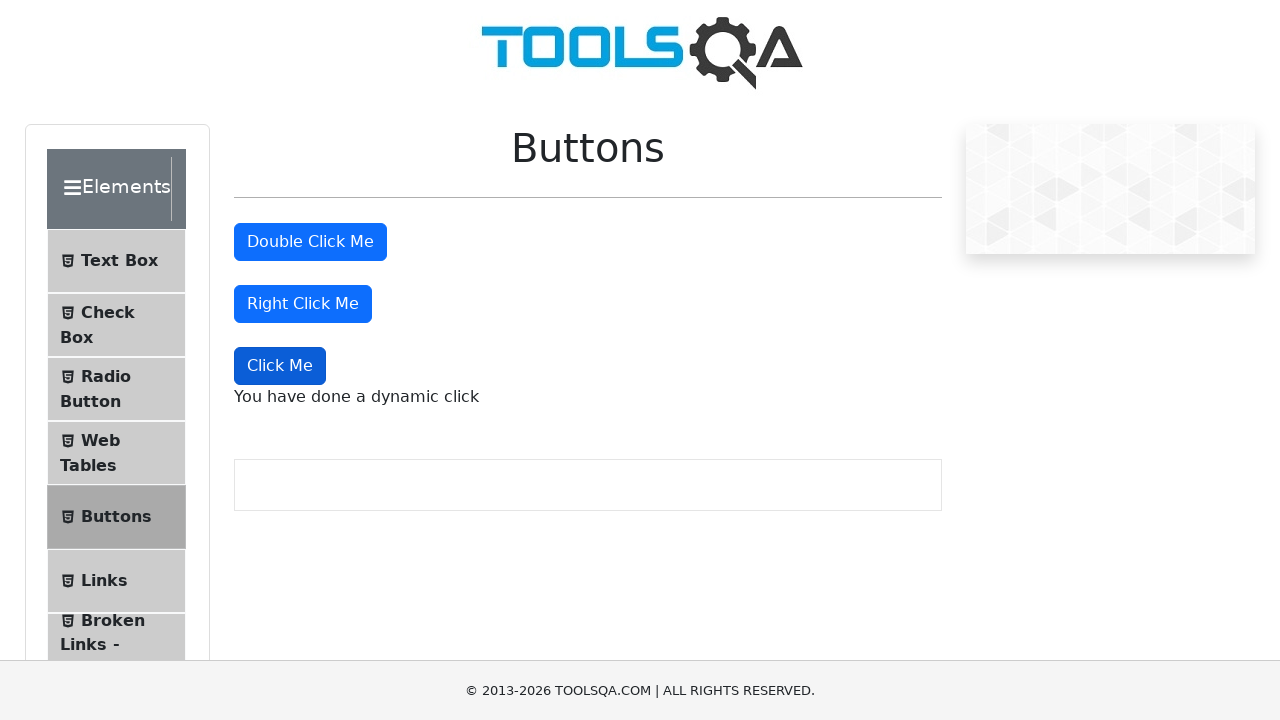